Tests JavaScript alert acceptance by clicking the first alert button, verifying the alert text, accepting it, and confirming the result message

Starting URL: https://the-internet.herokuapp.com/javascript_alerts

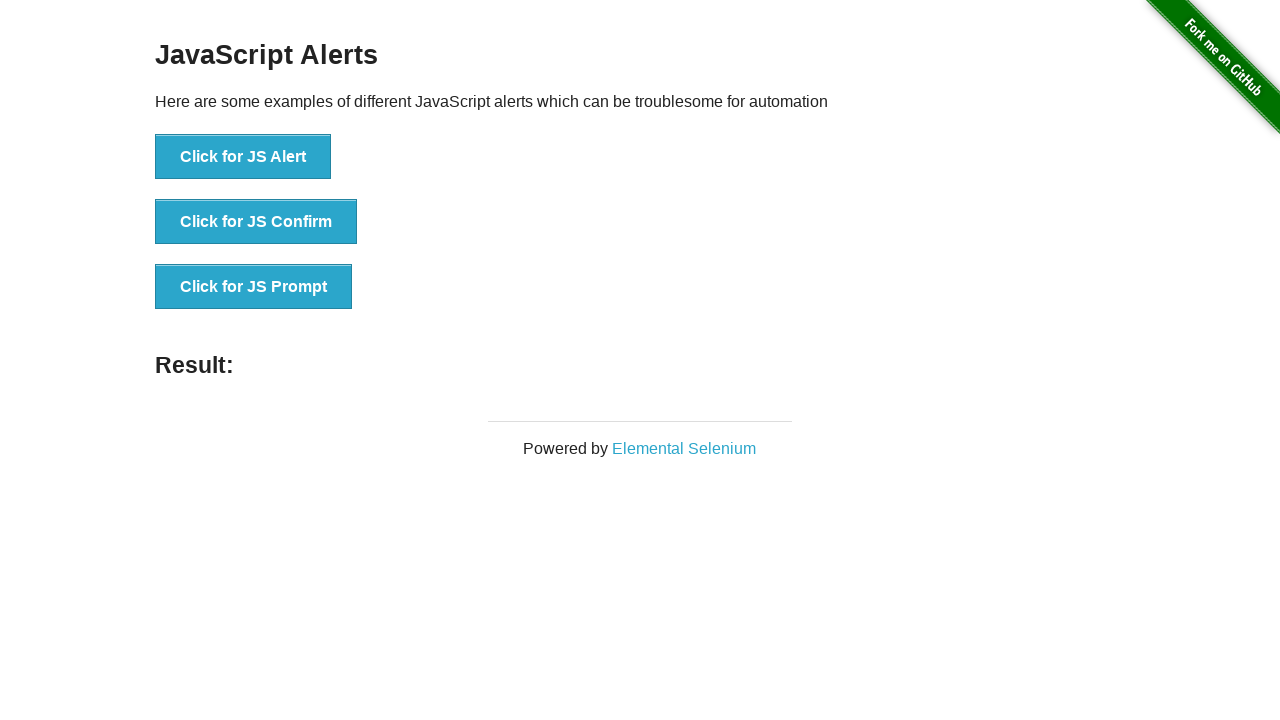

Clicked the JS Alert button at (243, 157) on button[onclick='jsAlert()']
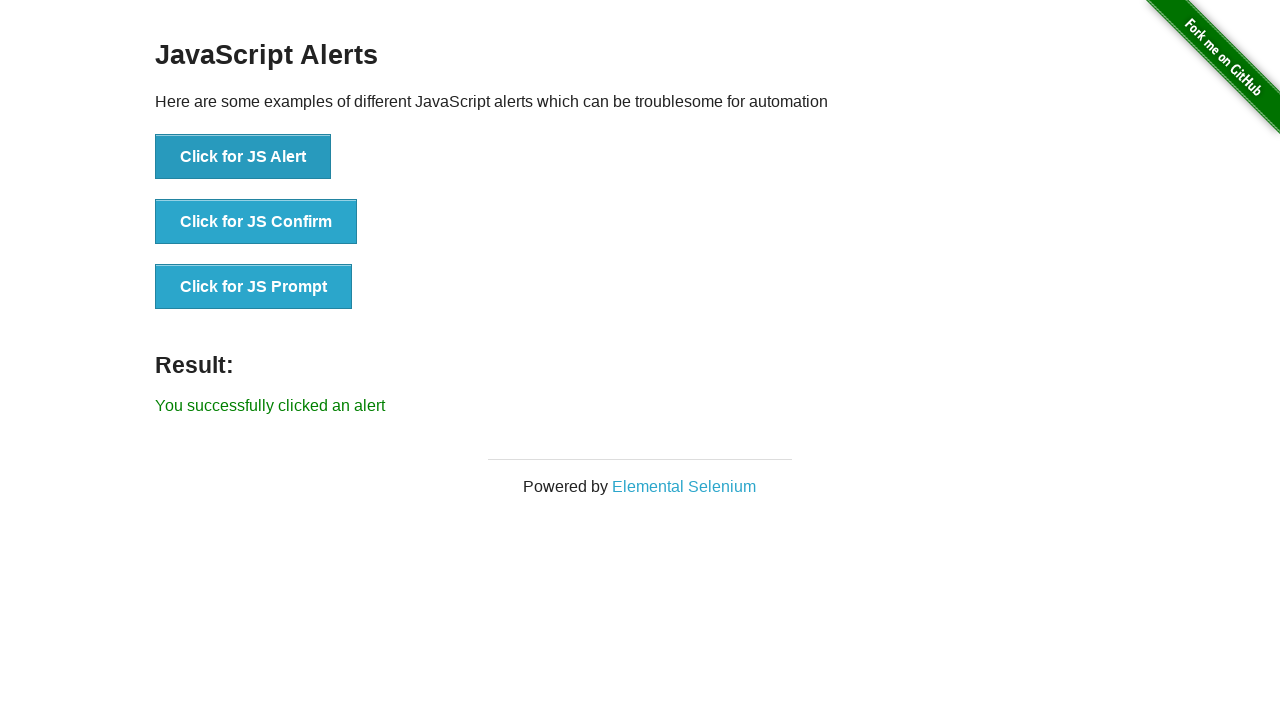

Located the alert text element
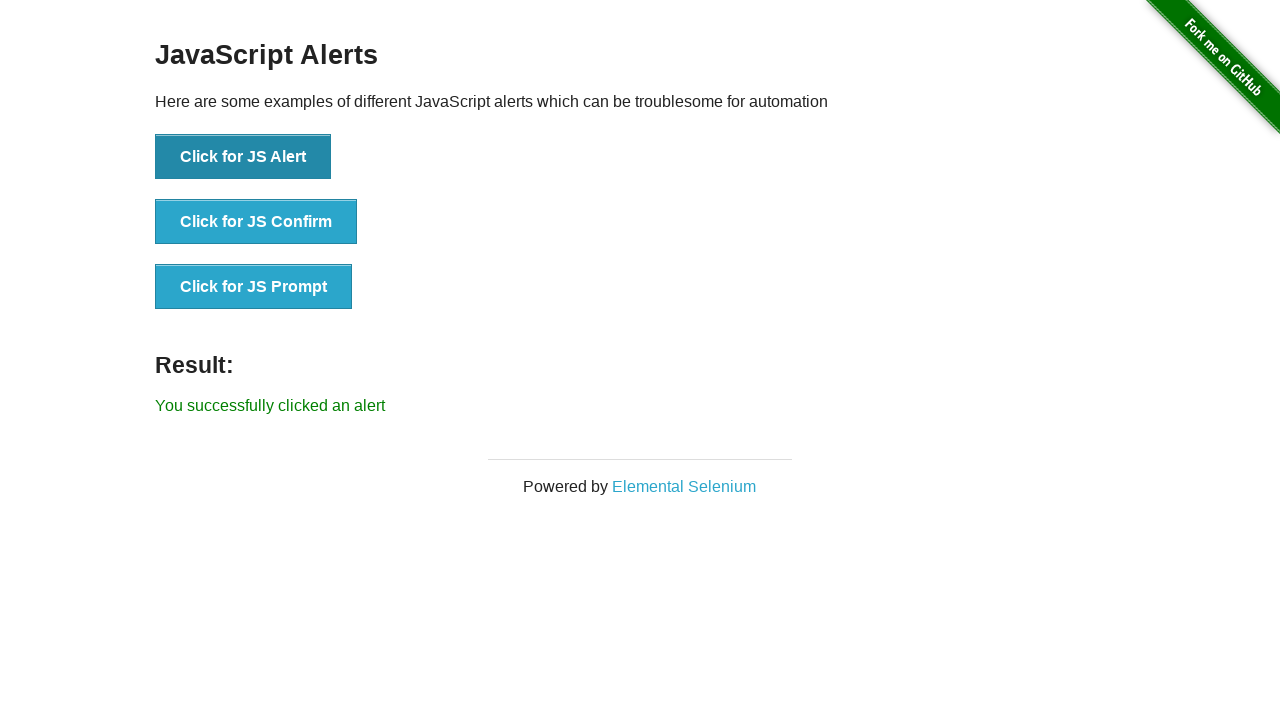

Set up dialog handler to accept alerts
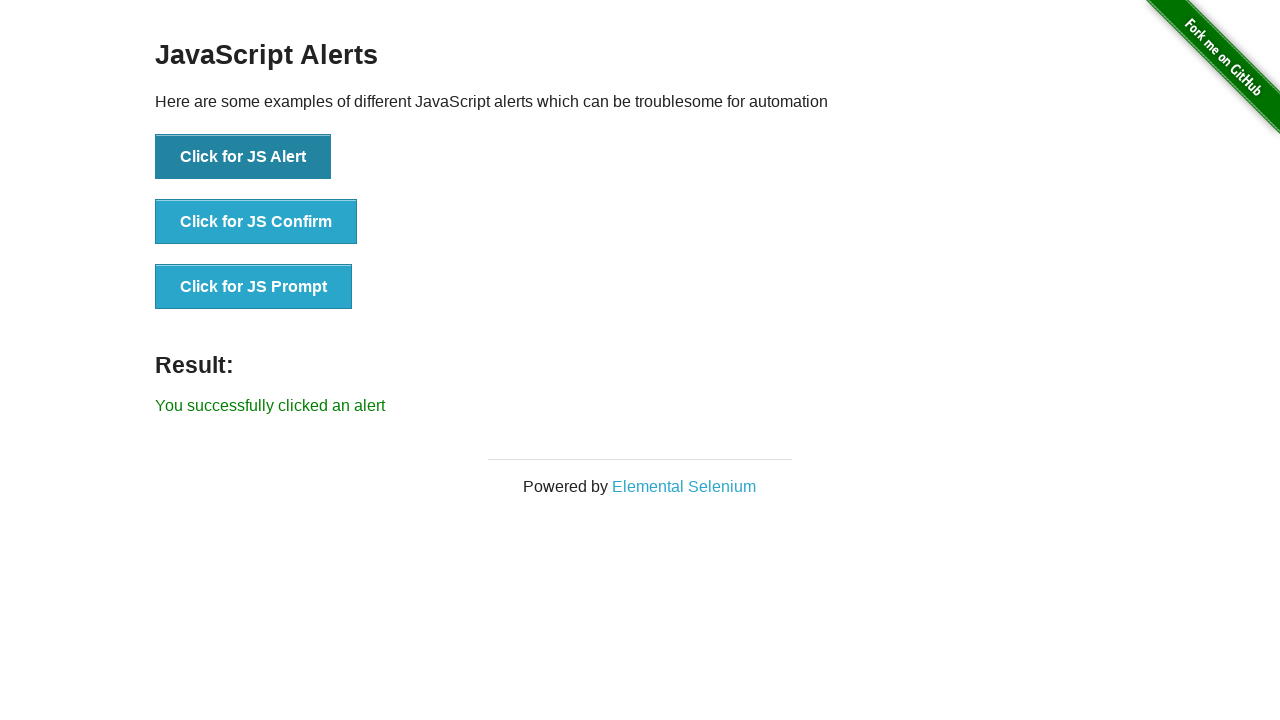

Clicked the JS Alert button again to trigger alert at (243, 157) on button[onclick='jsAlert()']
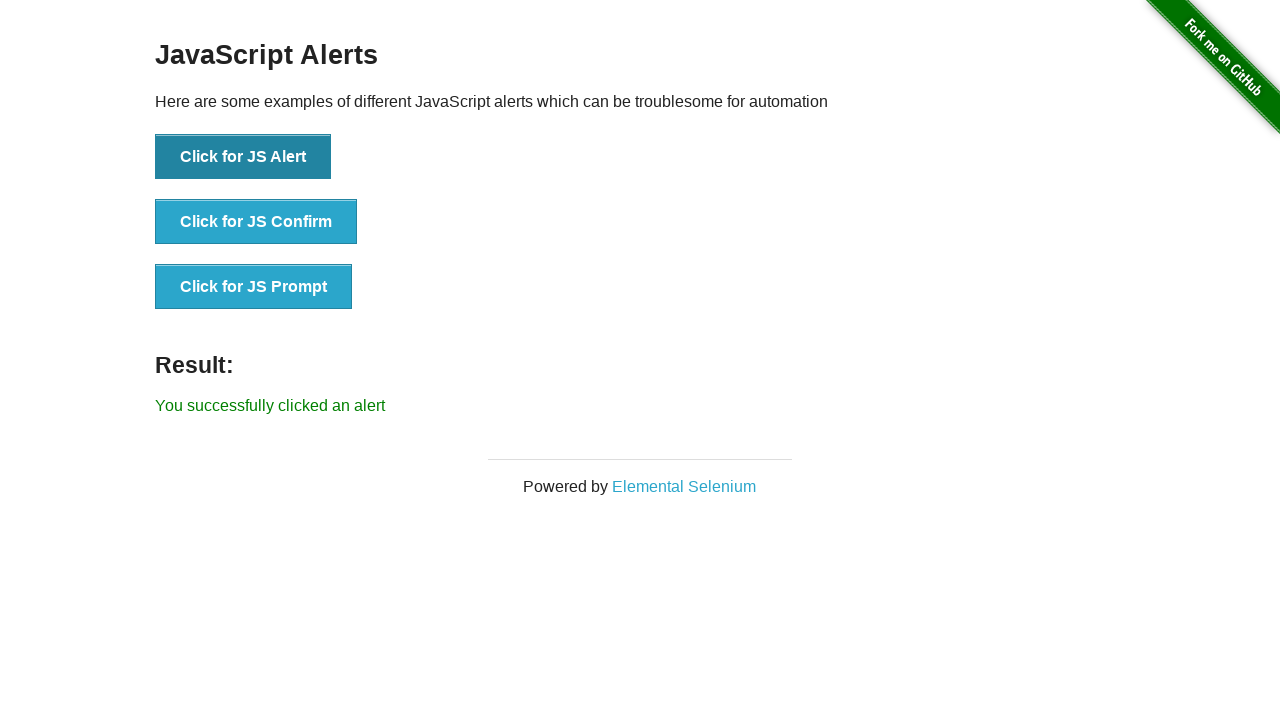

Result message element appeared
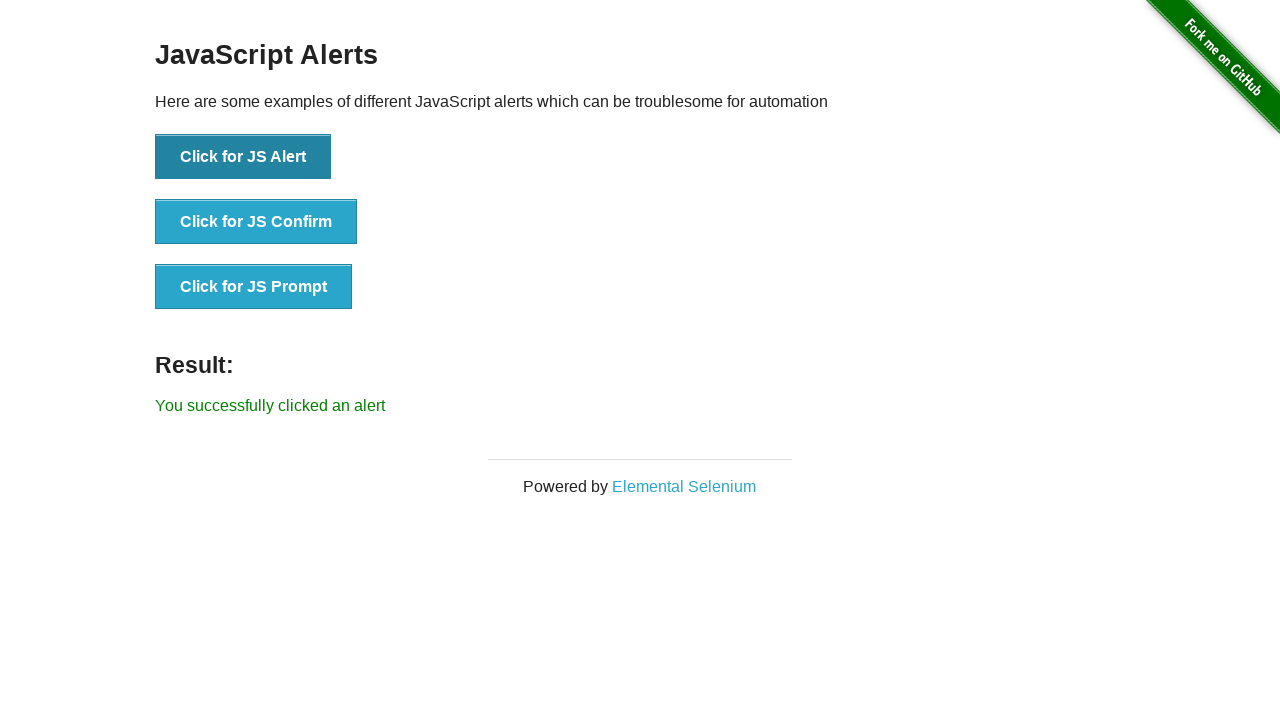

Retrieved result message text
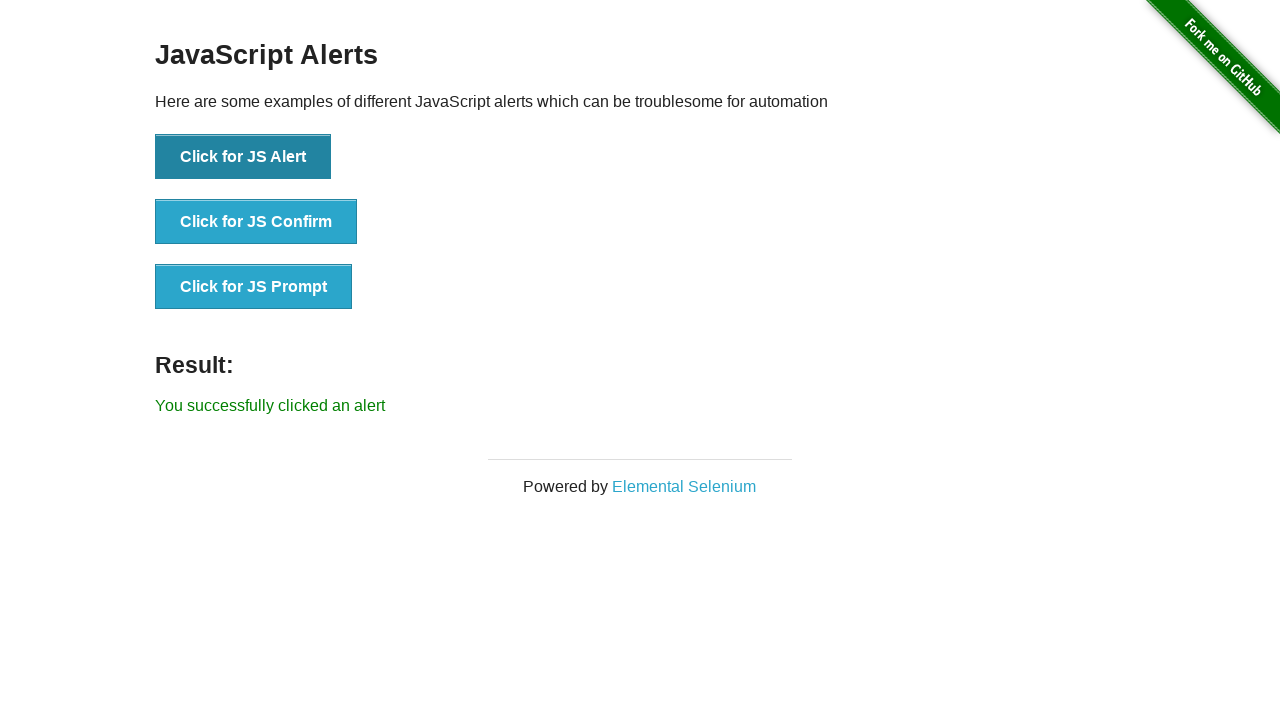

Verified result message: 'You successfully clicked an alert'
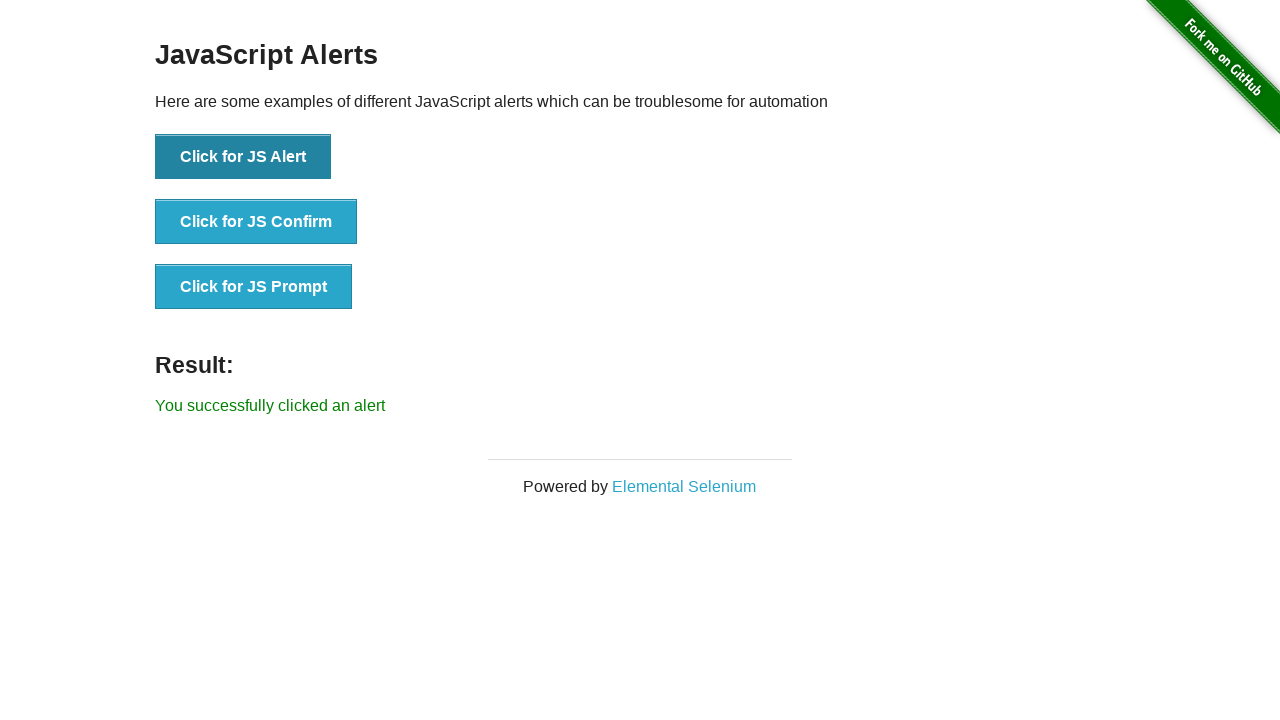

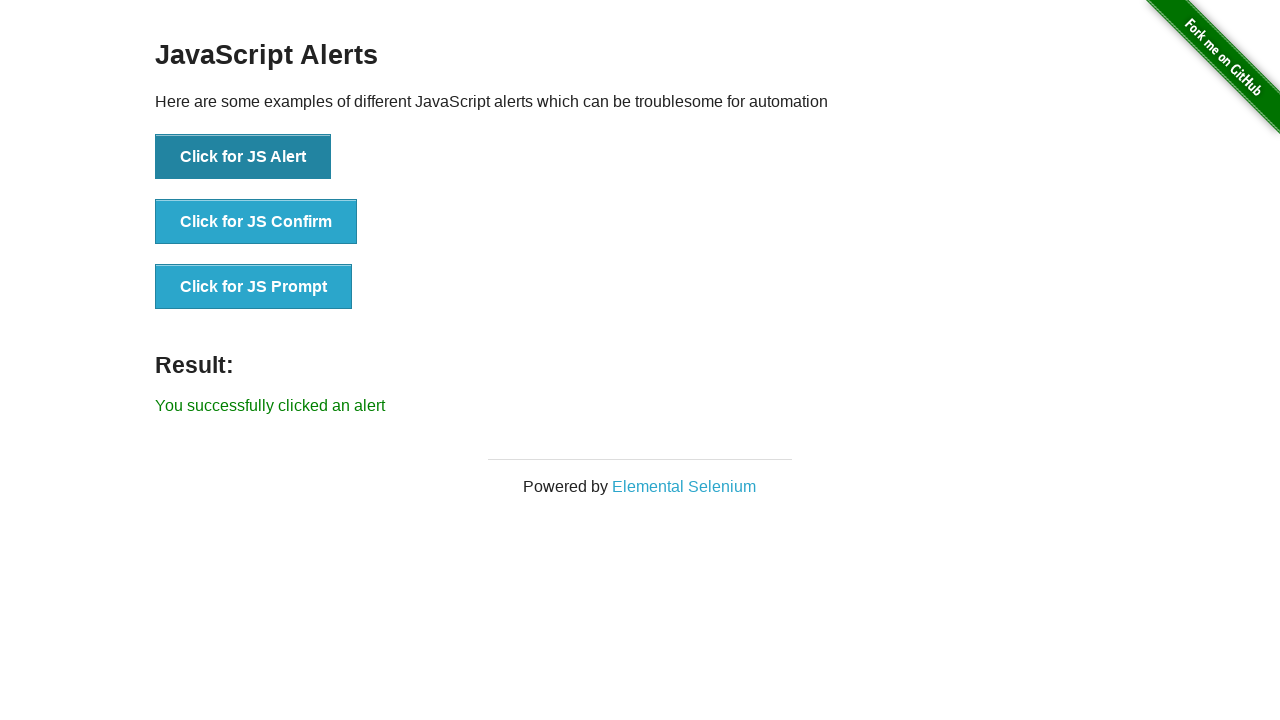